Tests that checkbox and label are hidden when a todo item is being edited.

Starting URL: https://demo.playwright.dev/todomvc

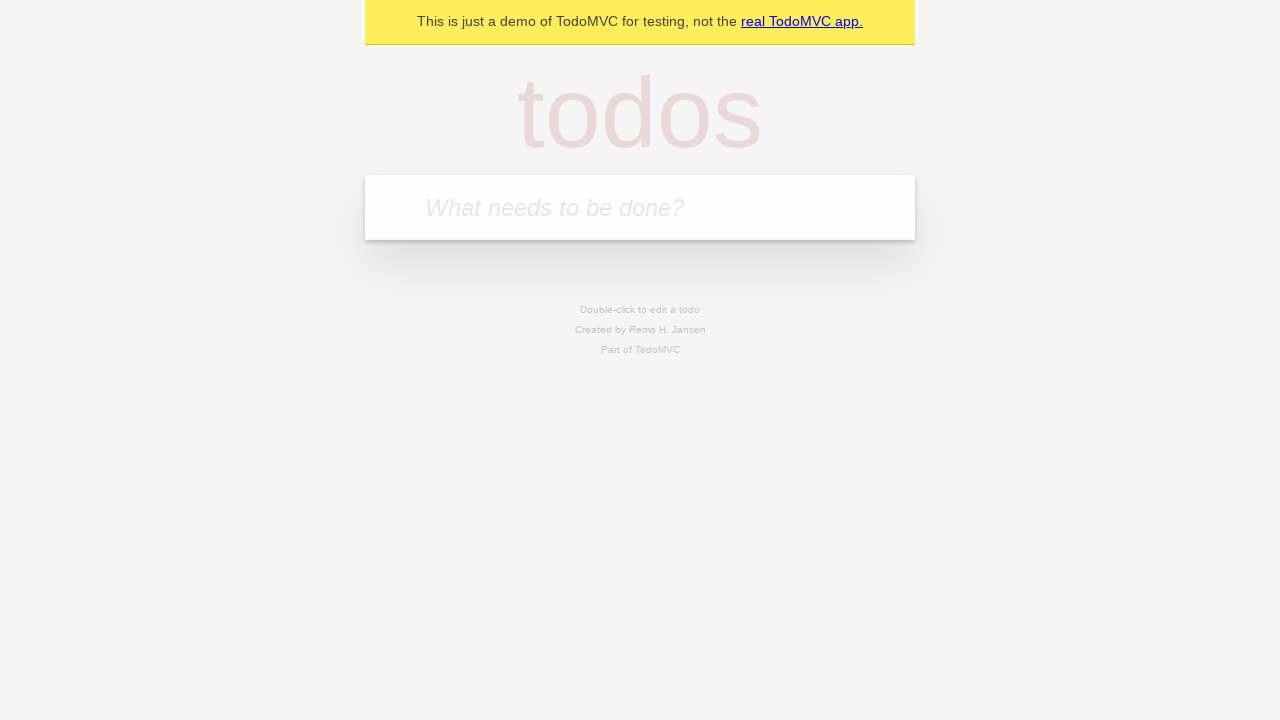

Filled todo input with 'buy some cheese' on internal:attr=[placeholder="What needs to be done?"i]
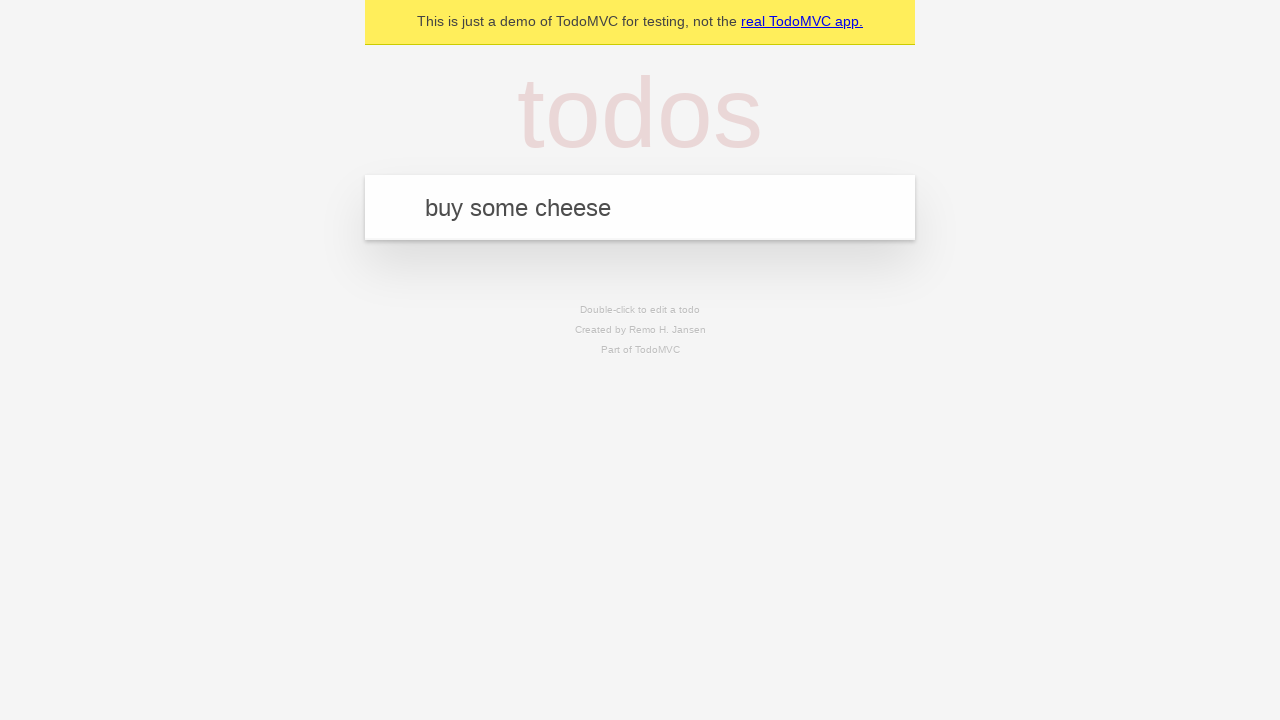

Pressed Enter to create first todo on internal:attr=[placeholder="What needs to be done?"i]
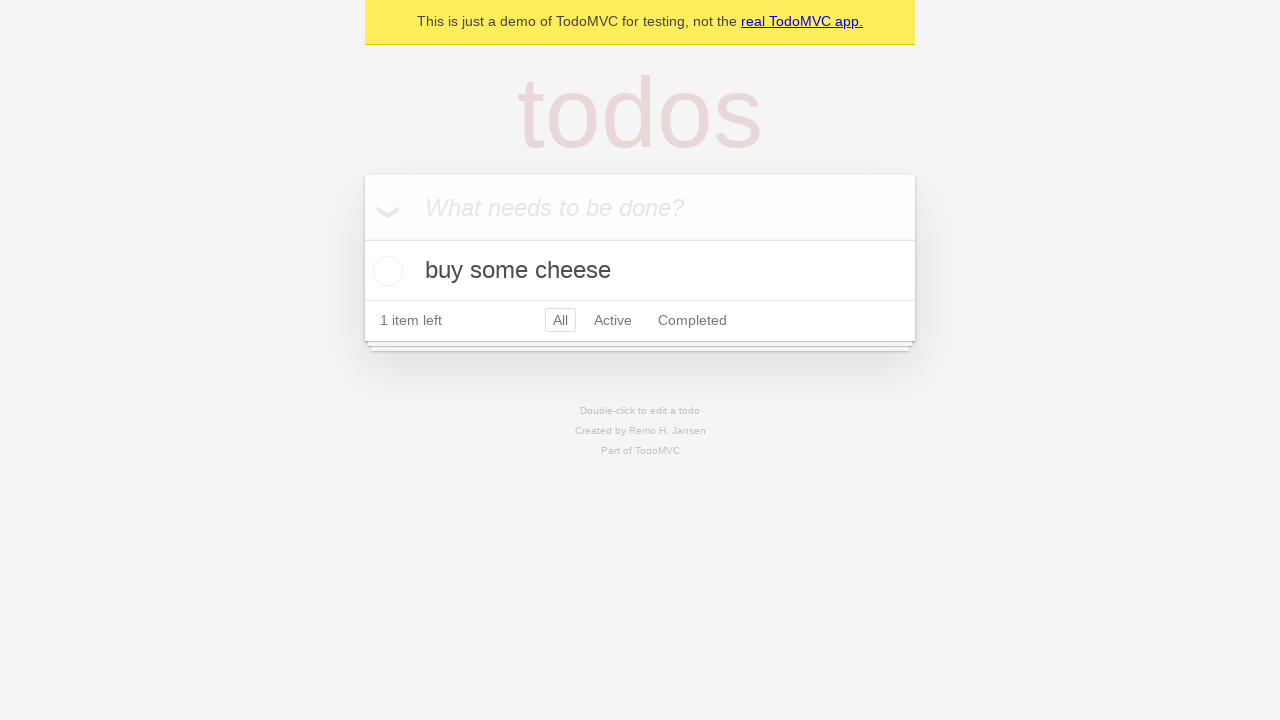

Filled todo input with 'feed the cat' on internal:attr=[placeholder="What needs to be done?"i]
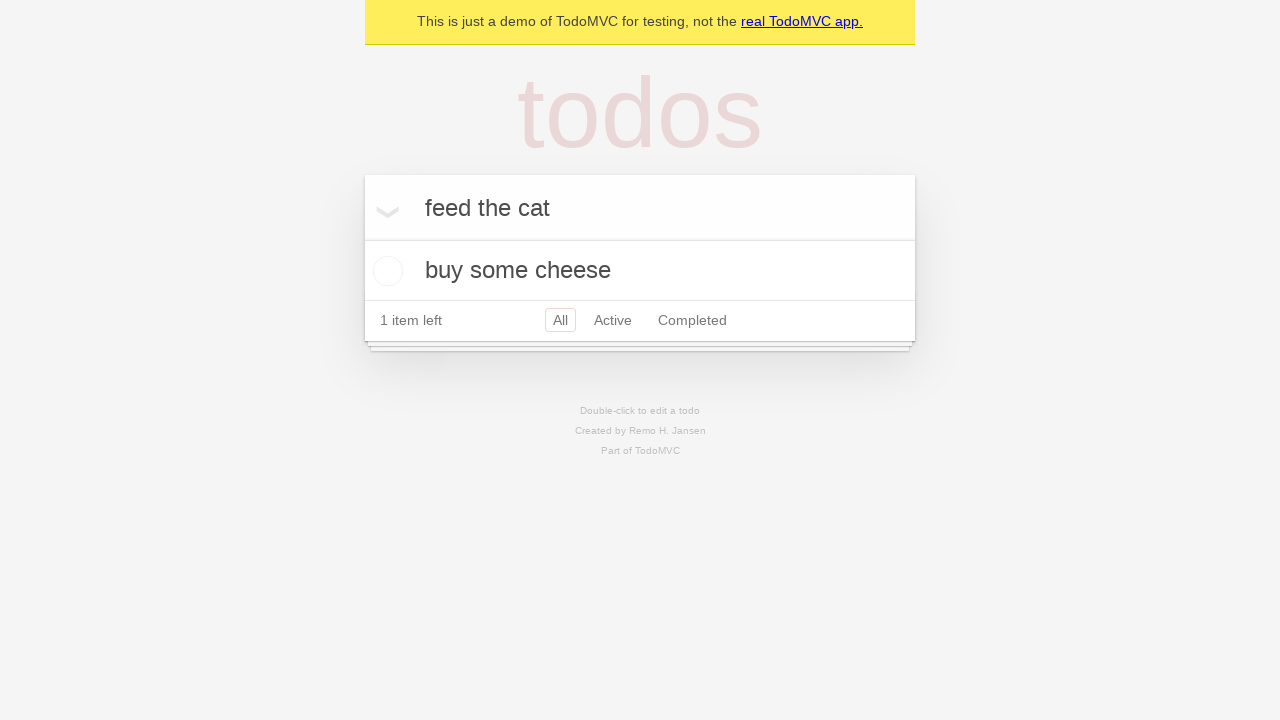

Pressed Enter to create second todo on internal:attr=[placeholder="What needs to be done?"i]
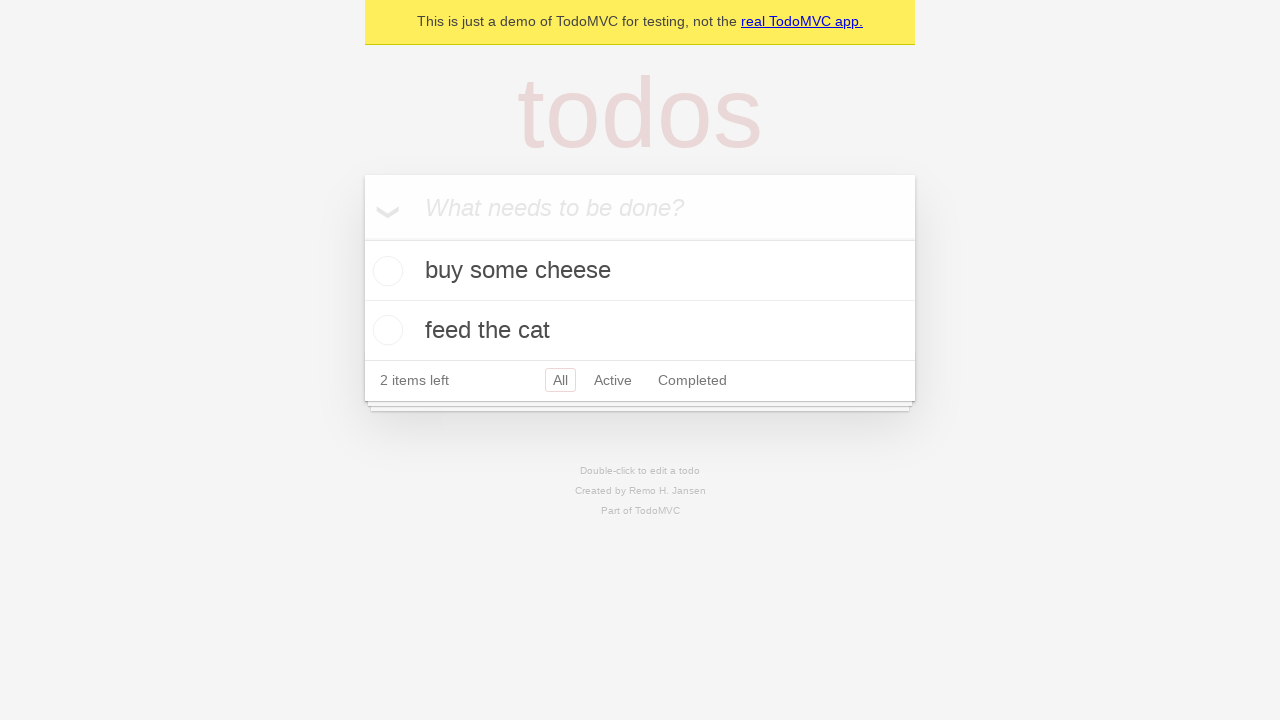

Filled todo input with 'book a doctors appointment' on internal:attr=[placeholder="What needs to be done?"i]
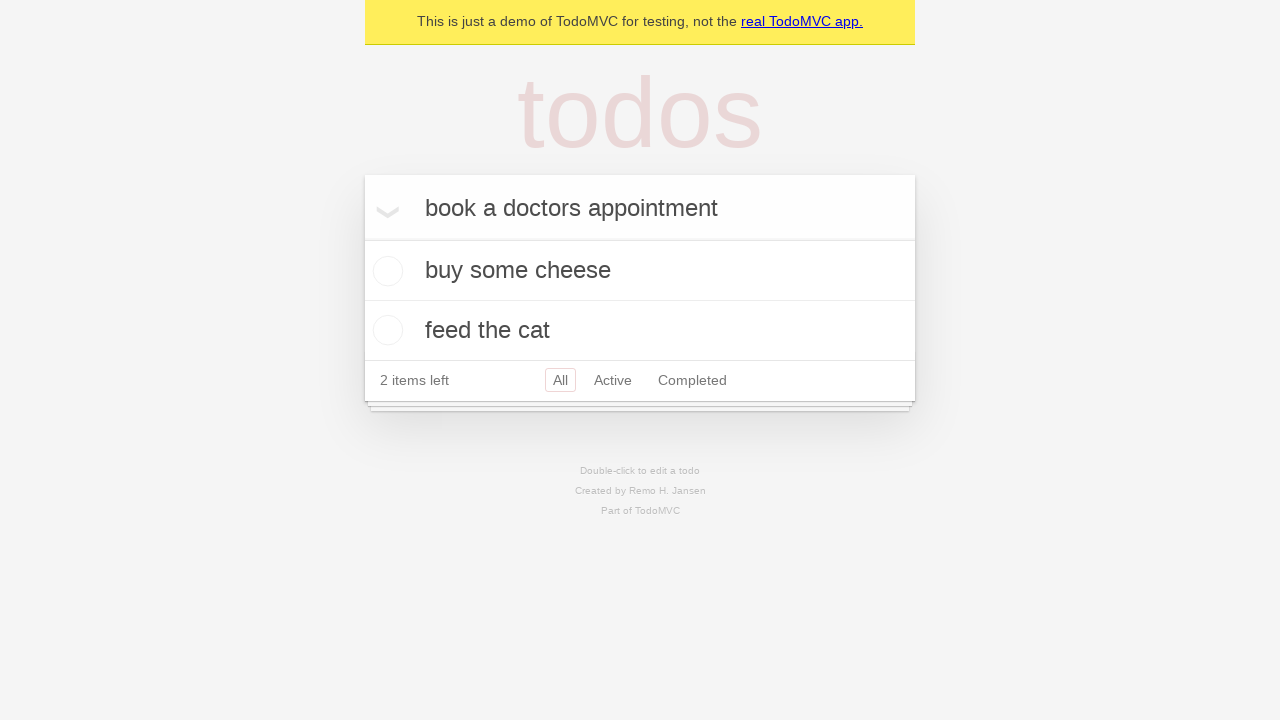

Pressed Enter to create third todo on internal:attr=[placeholder="What needs to be done?"i]
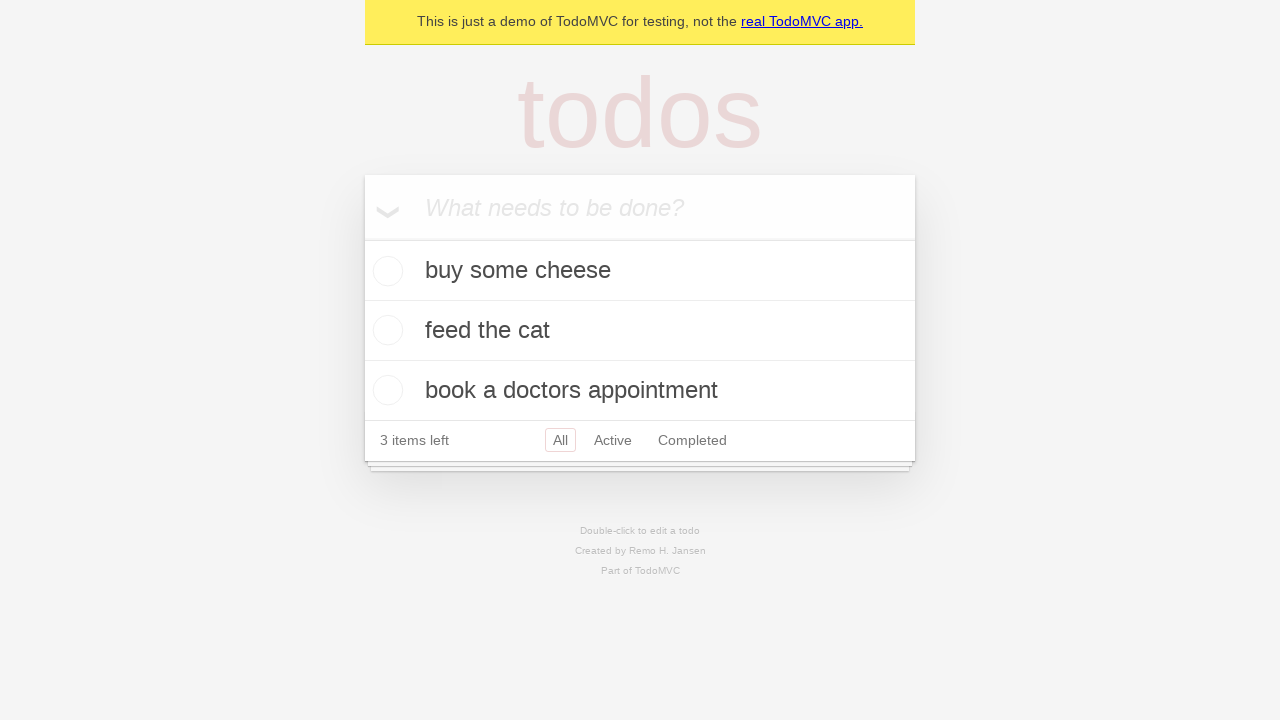

Double-clicked second todo to enter edit mode at (640, 331) on internal:testid=[data-testid="todo-item"s] >> nth=1
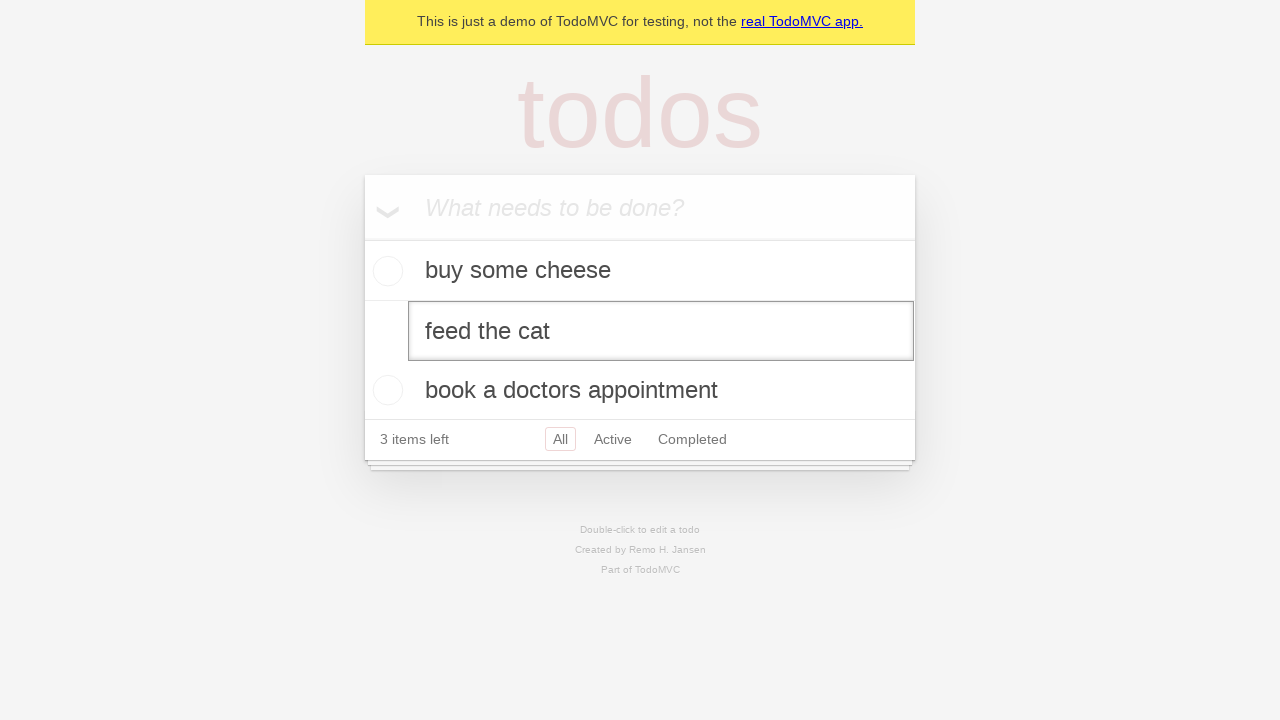

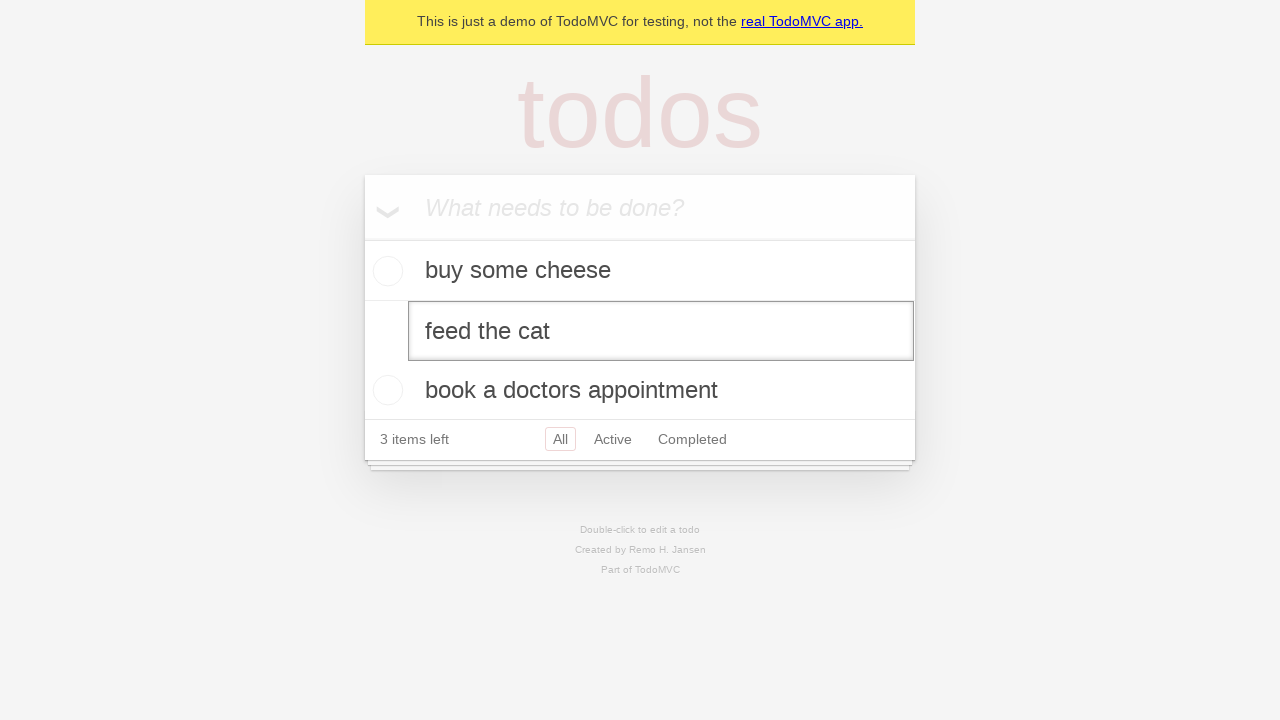